Tests checkbox functionality by verifying initial states and toggling checkboxes to confirm selection changes

Starting URL: http://practice.cydeo.com/checkboxes

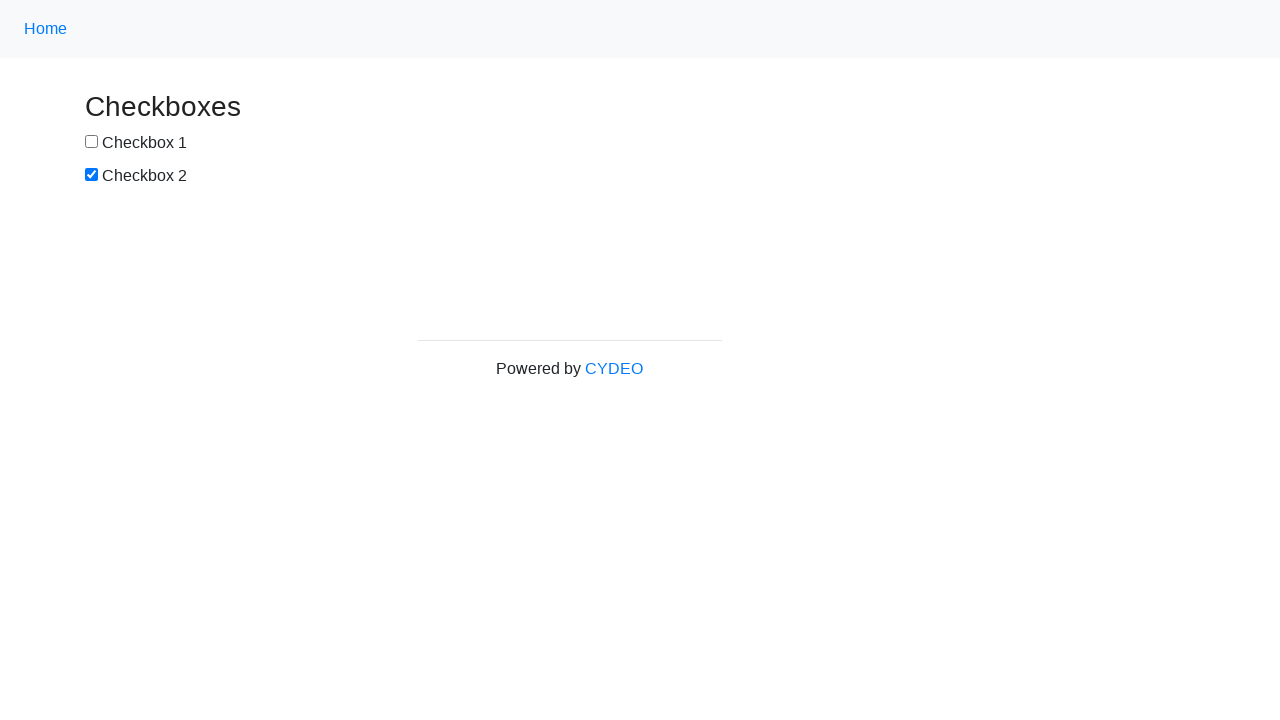

Located checkbox 1 by ID 'box1'
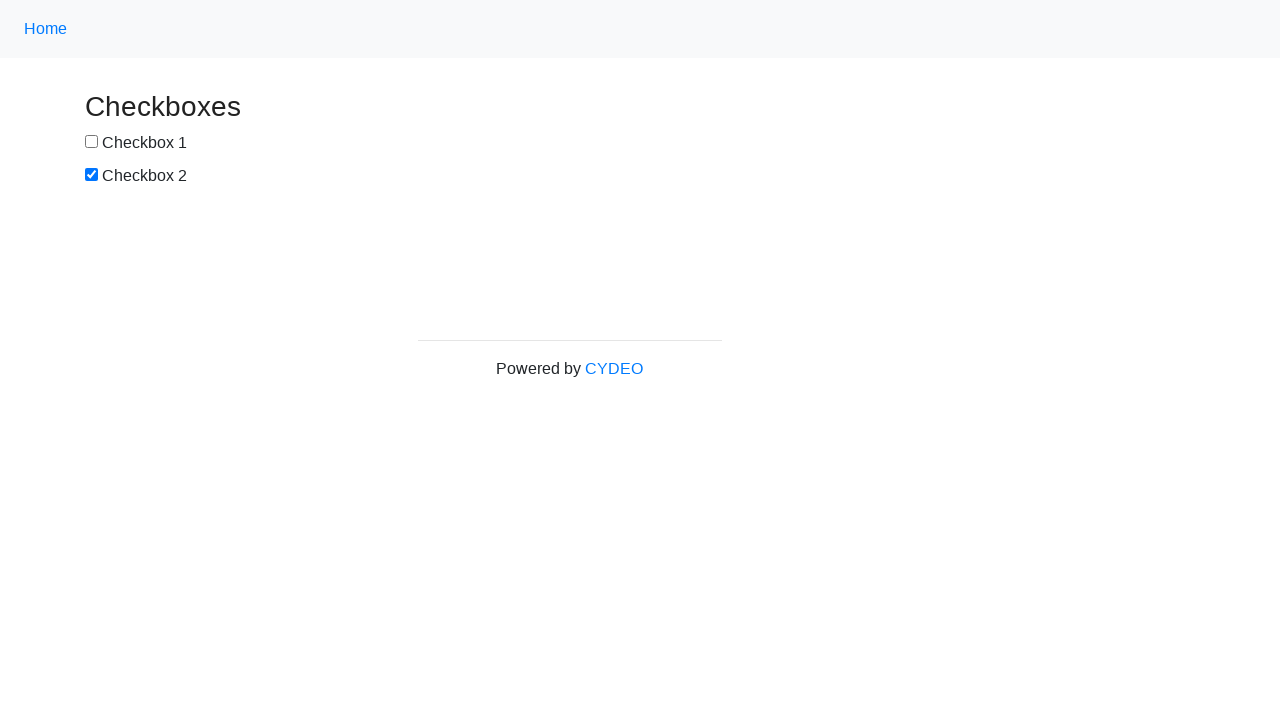

Located checkbox 2 by name 'checkbox2'
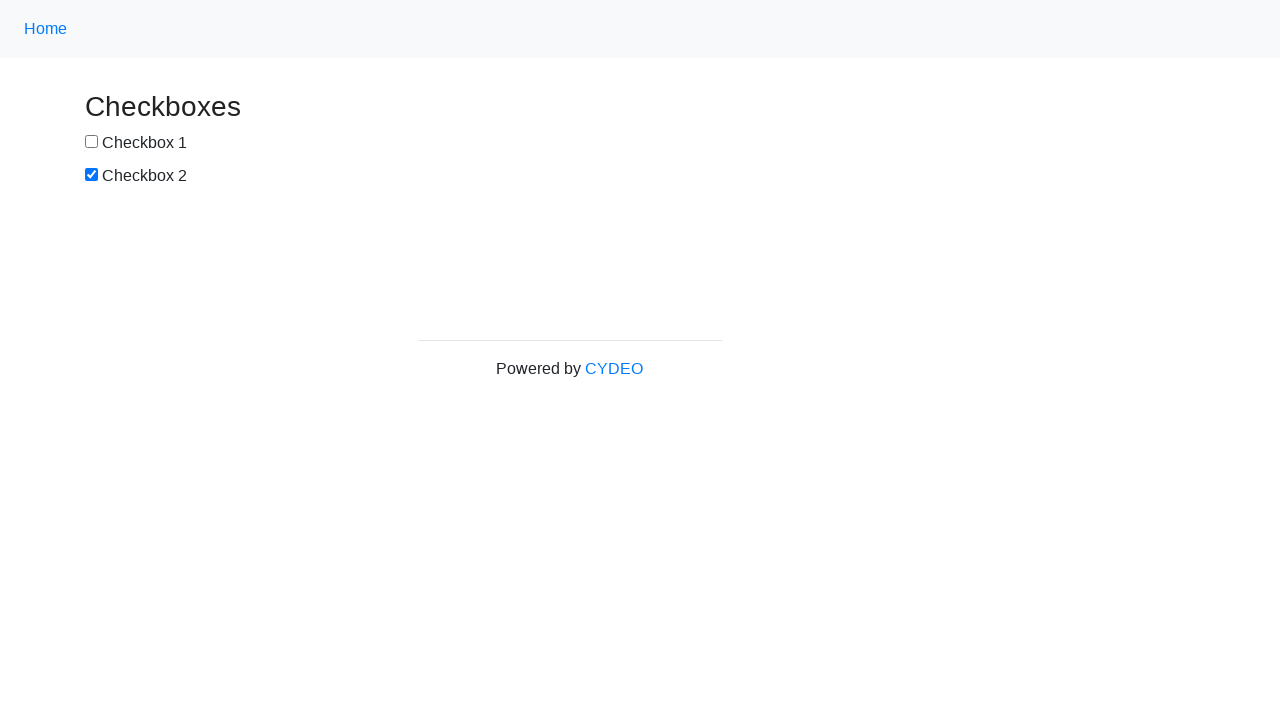

Verified checkbox 1 is not selected by default
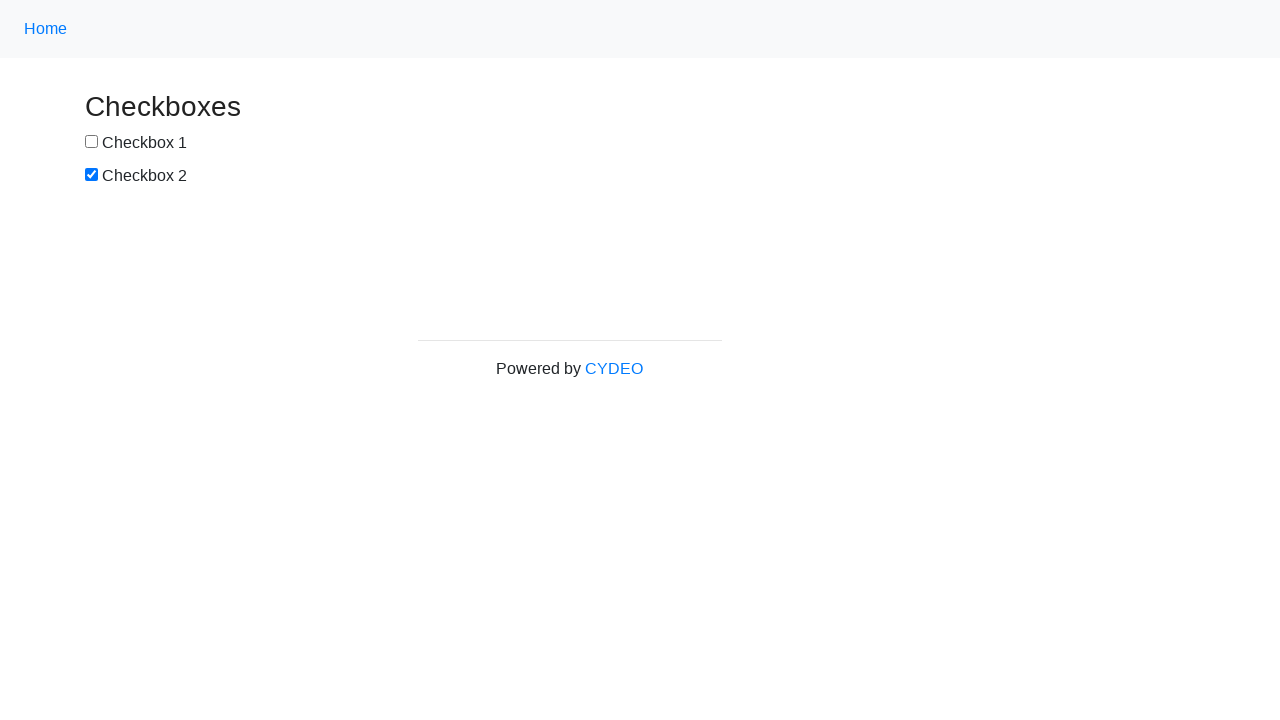

Verified checkbox 2 is selected by default
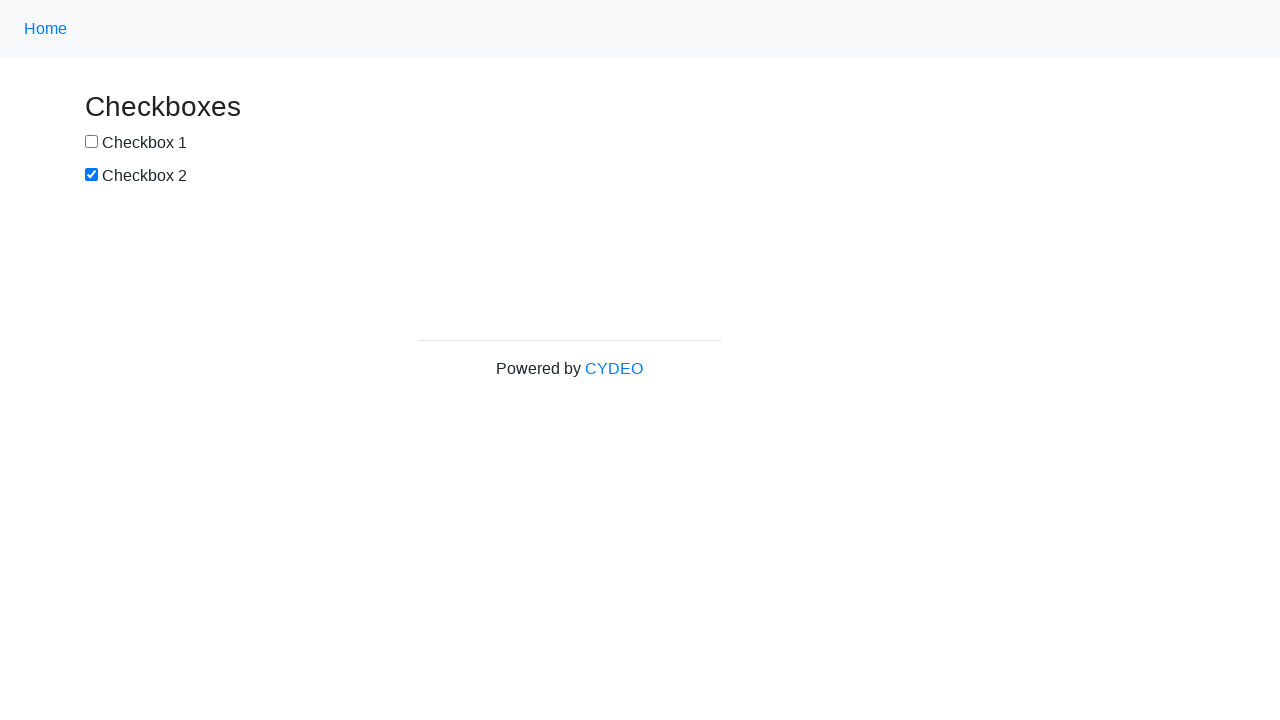

Clicked checkbox 1 to select it at (92, 142) on #box1
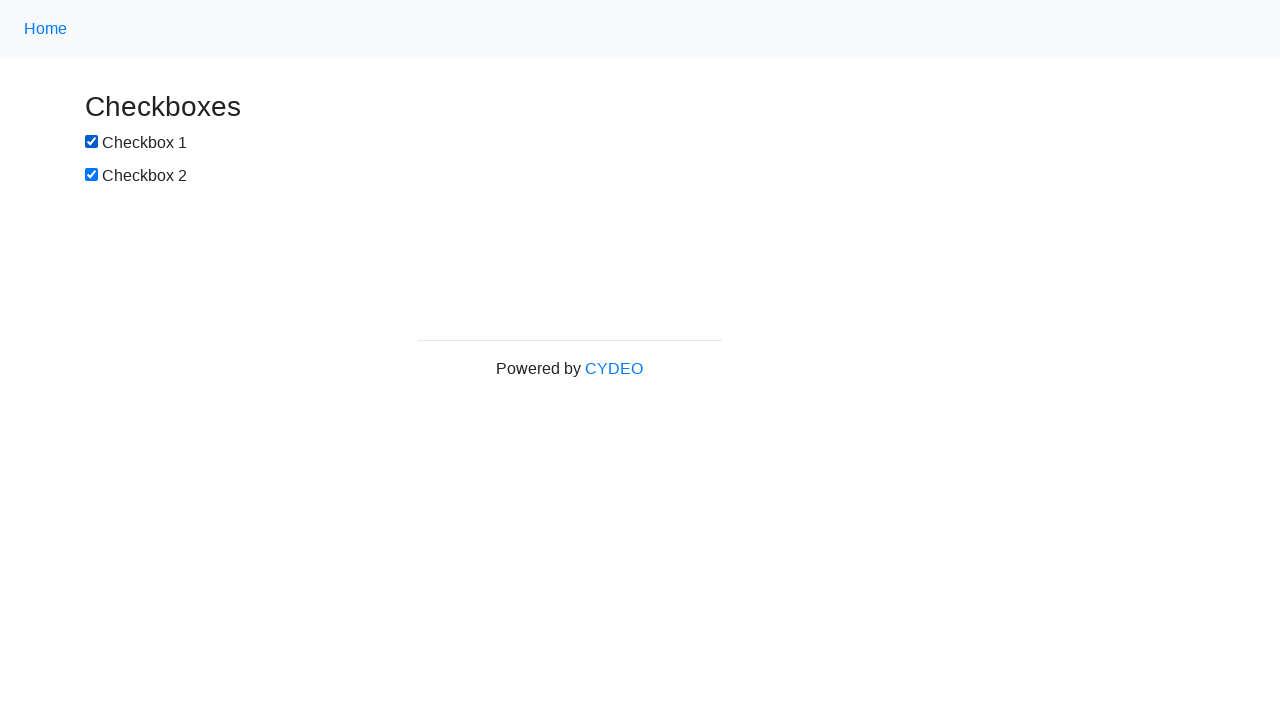

Clicked checkbox 2 to deselect it at (92, 175) on input[name='checkbox2']
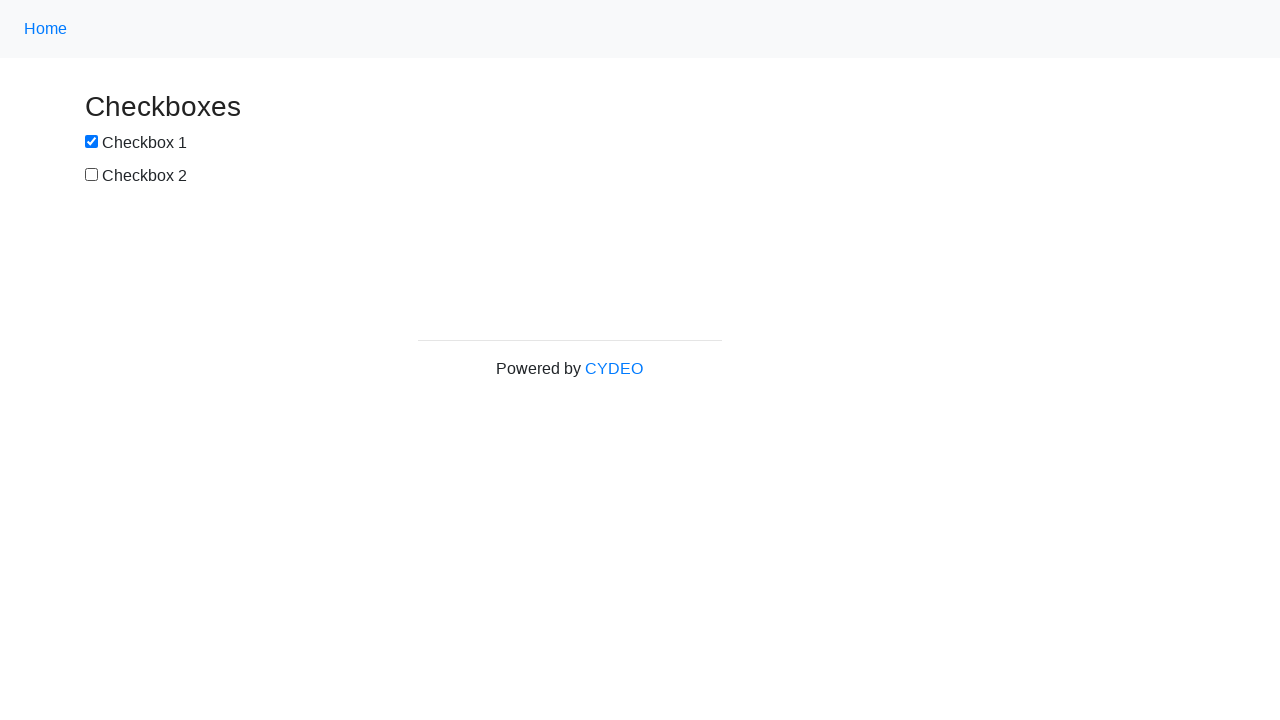

Verified checkbox 1 is selected after clicking
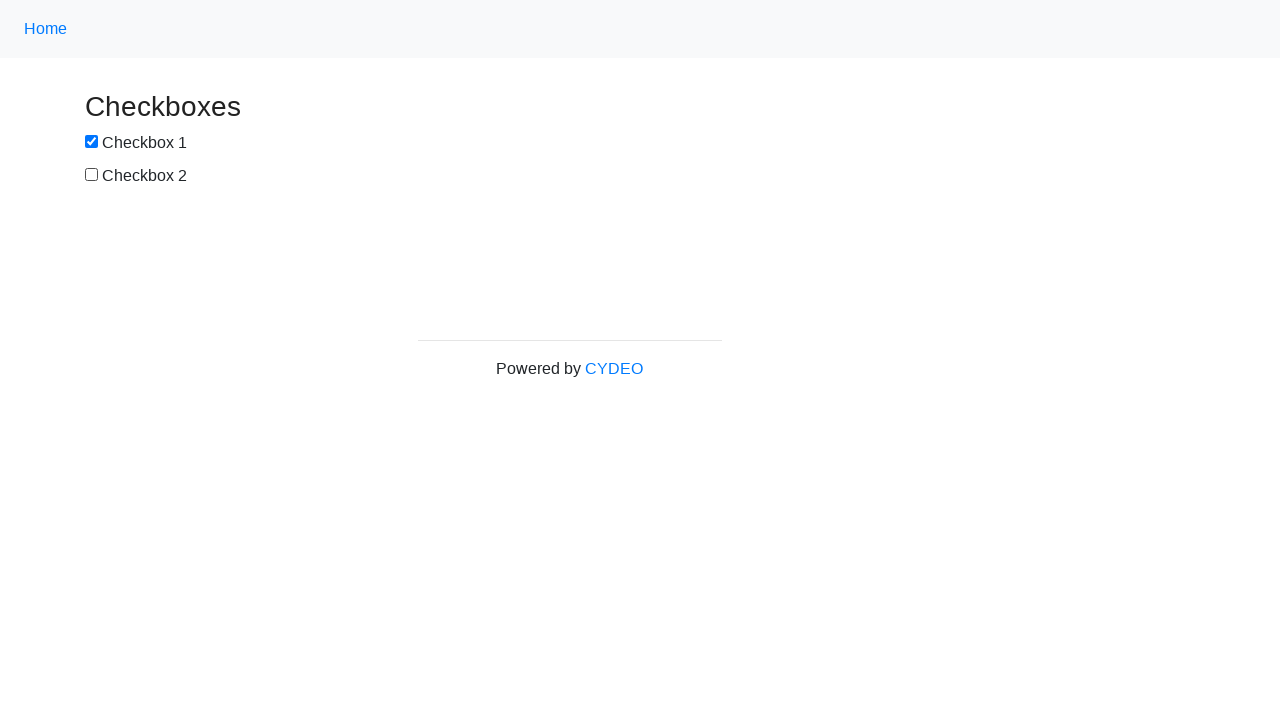

Verified checkbox 2 is not selected after clicking
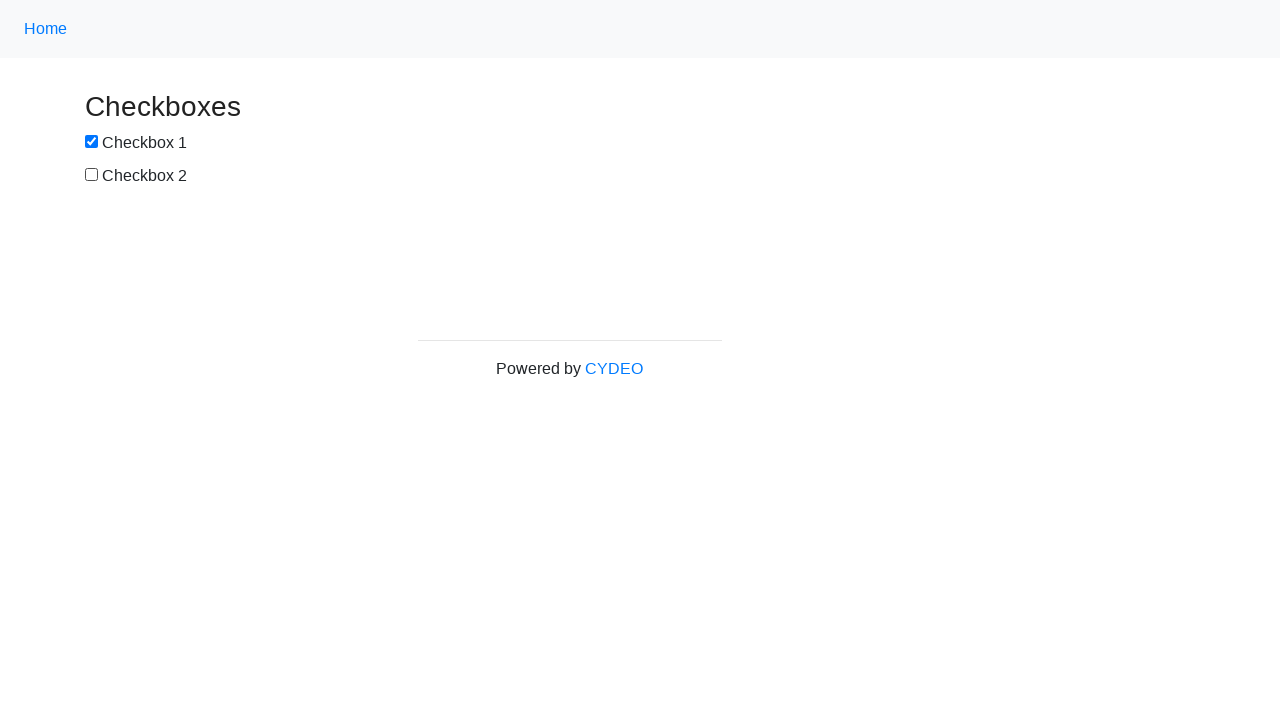

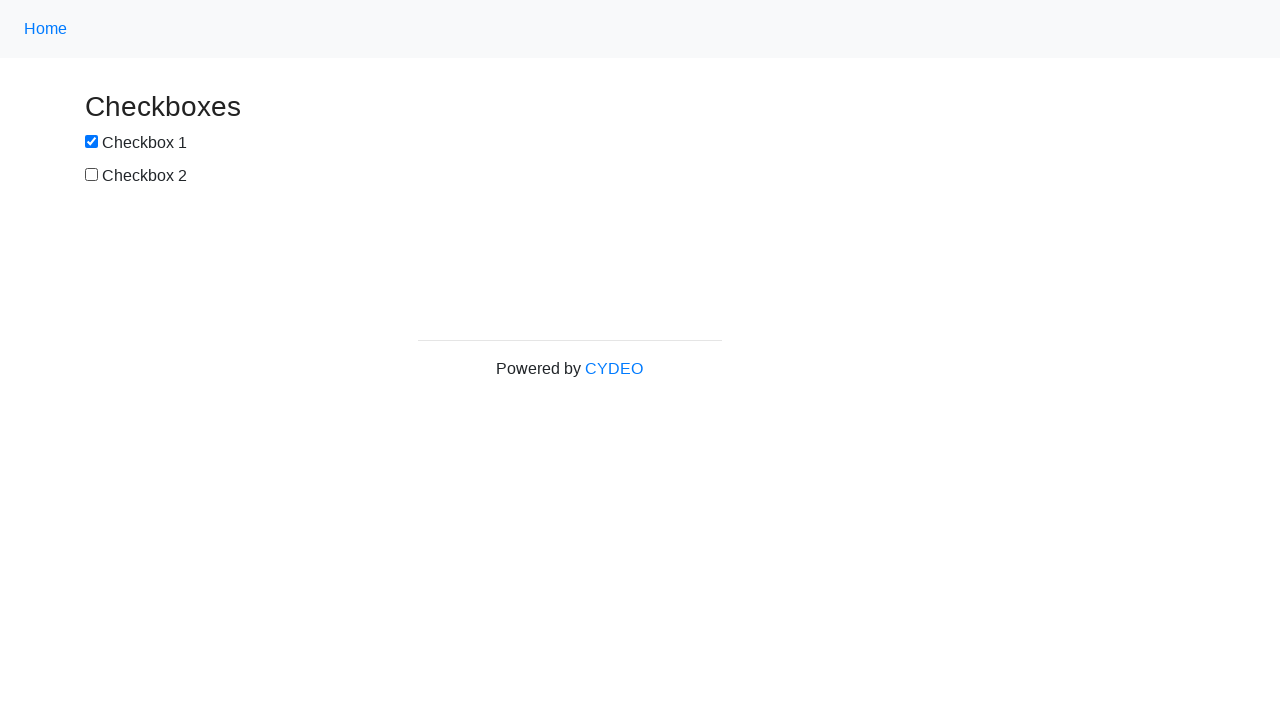